Tests accordion functionality by clicking through different sections and verifying section 3 is expanded

Starting URL: http://jqueryui.com/accordion/

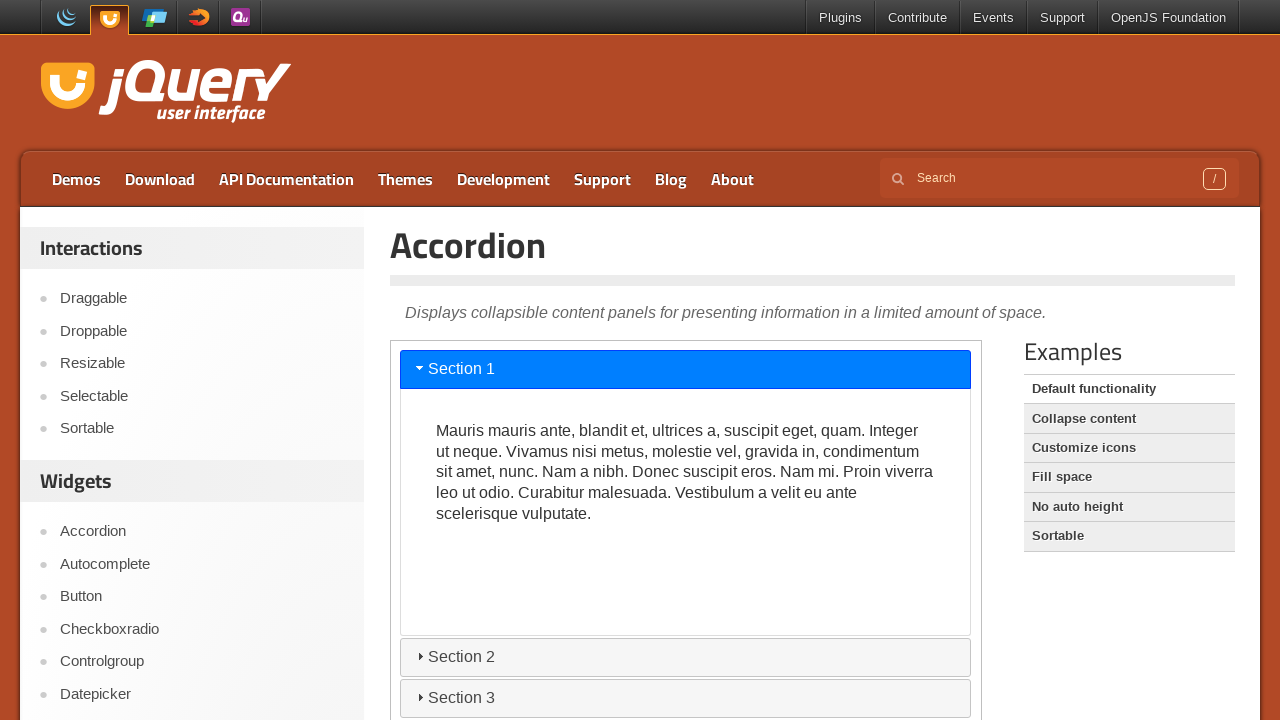

Located iframe containing accordion
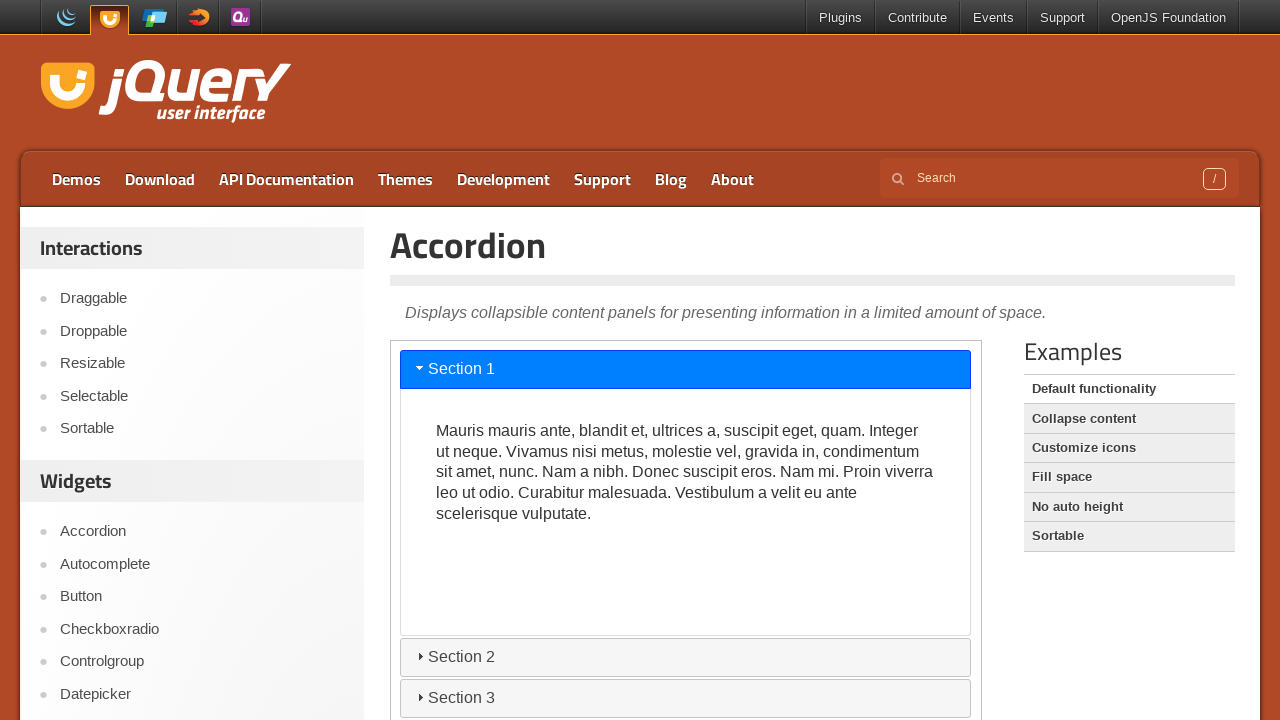

Clicked accordion section 1 at (686, 701) on #content > iframe >> internal:control=enter-frame >> [aria-controls='ui-id-8']
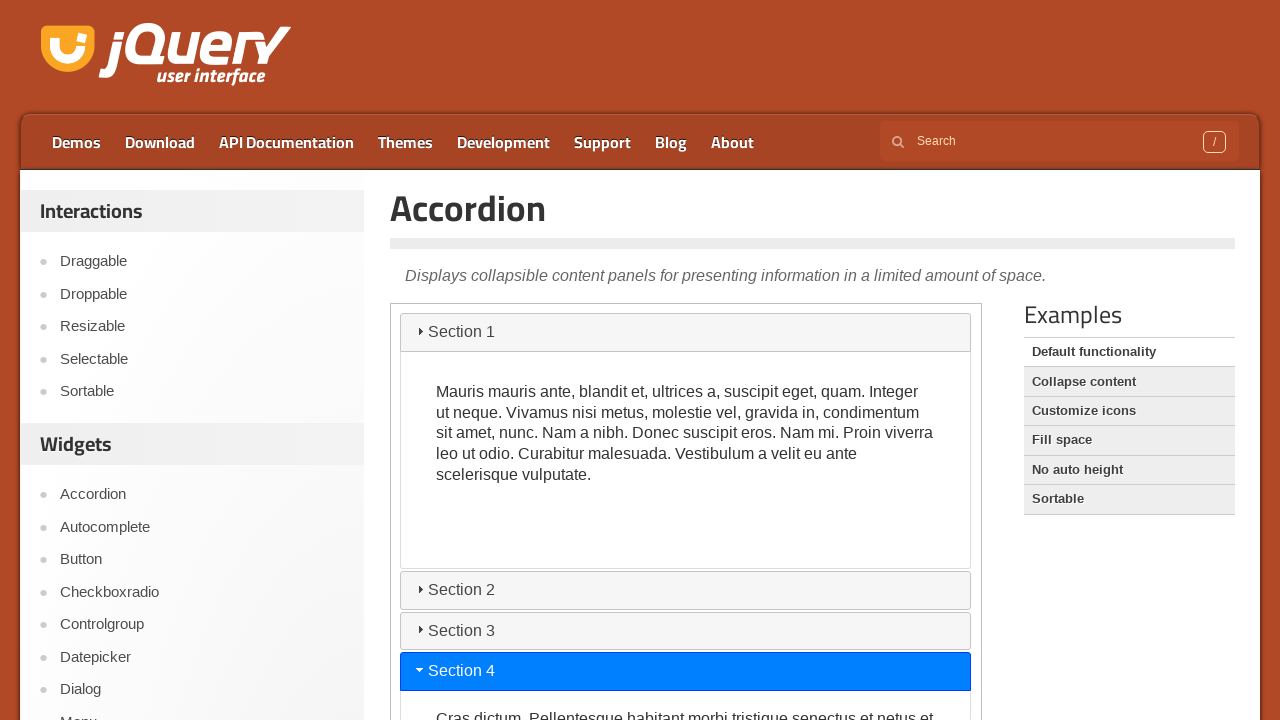

Waited 500ms for animation
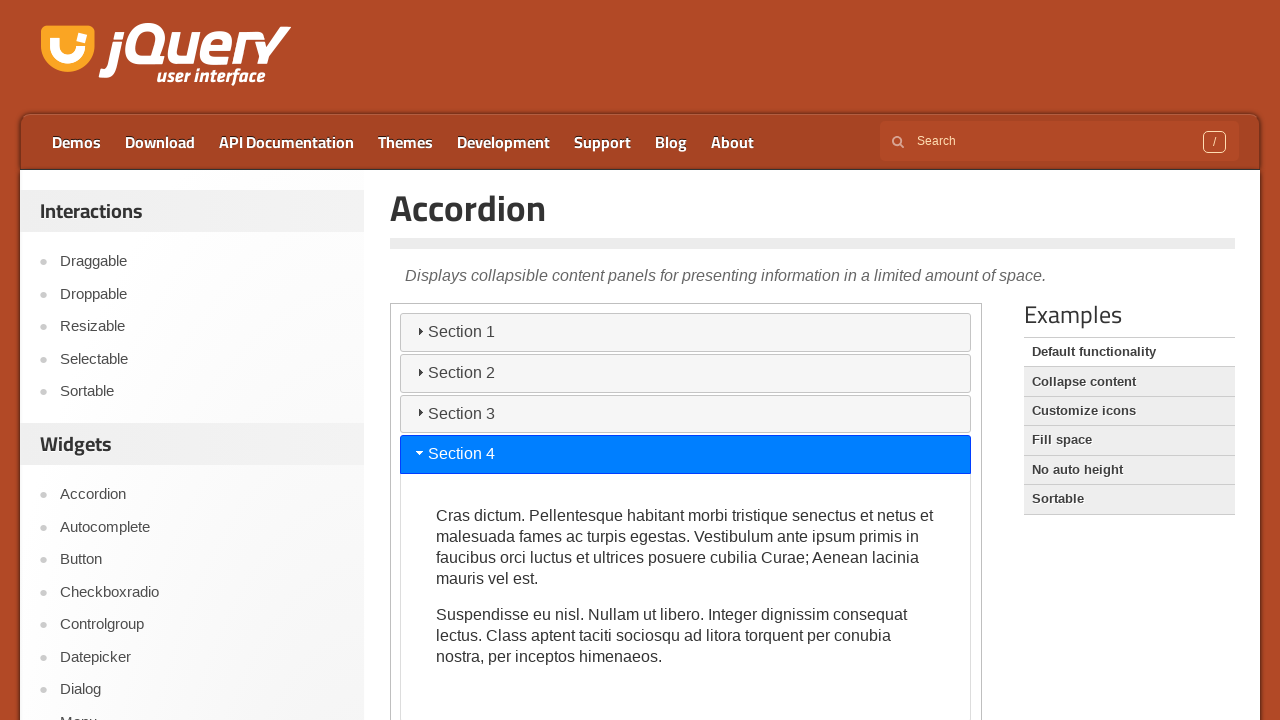

Clicked accordion section 2 at (686, 373) on #content > iframe >> internal:control=enter-frame >> [aria-controls='ui-id-4']
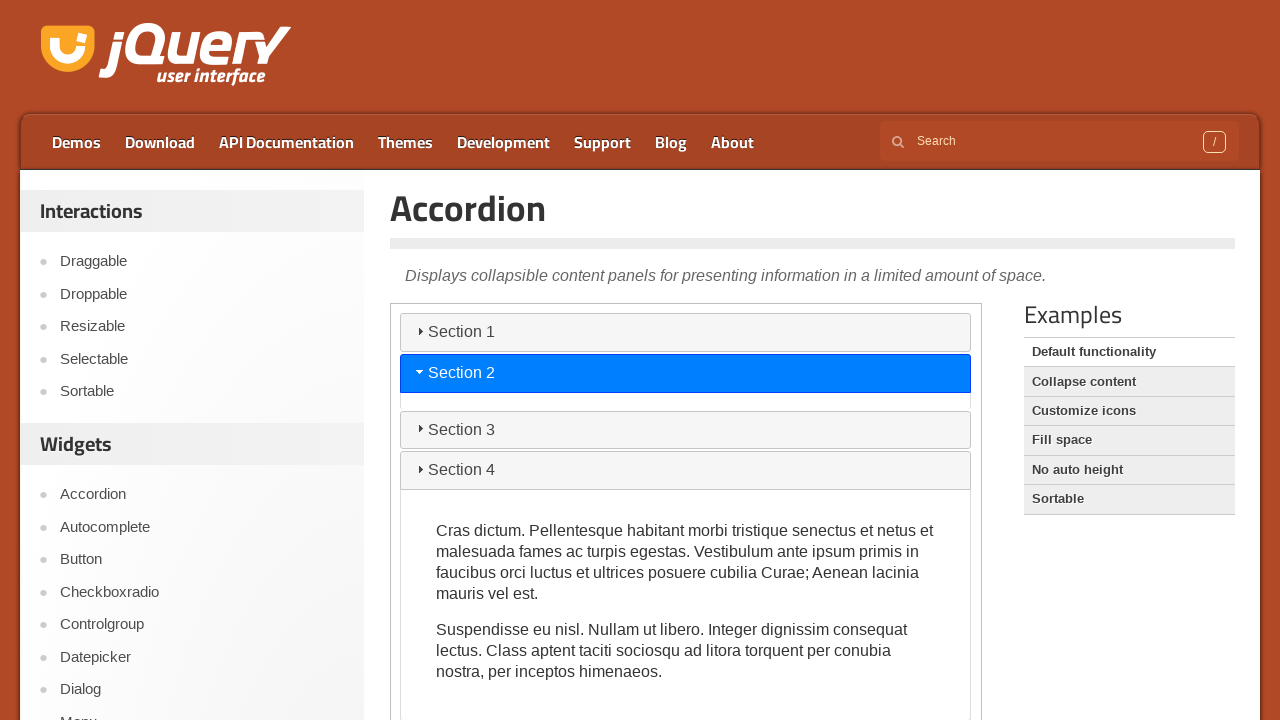

Waited 500ms for animation
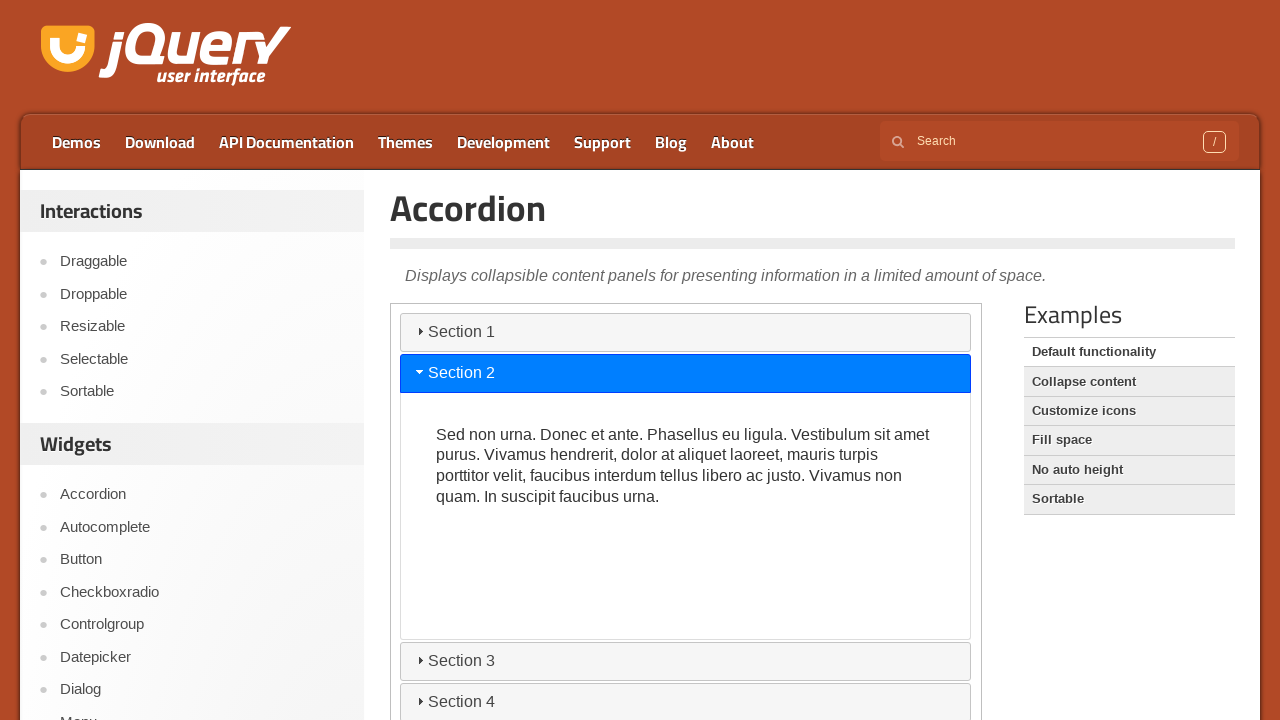

Clicked accordion section 3 at (686, 332) on #content > iframe >> internal:control=enter-frame >> [aria-controls='ui-id-2']
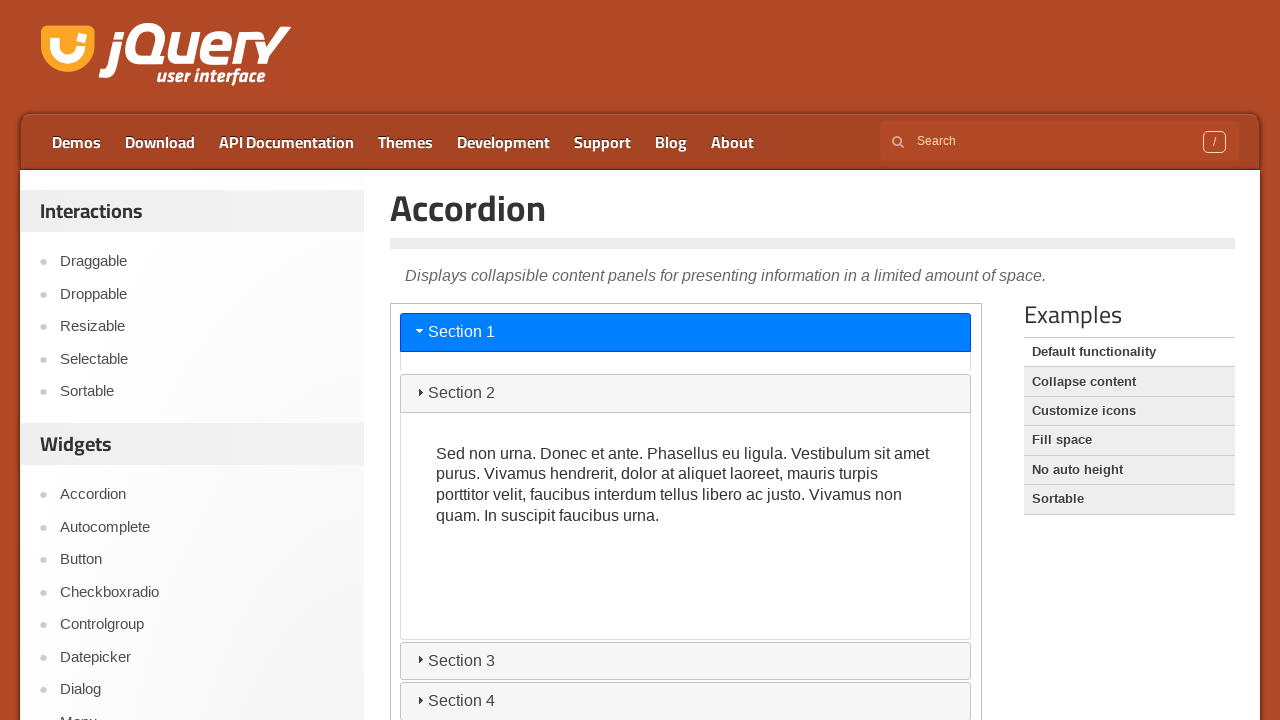

Waited 500ms for animation
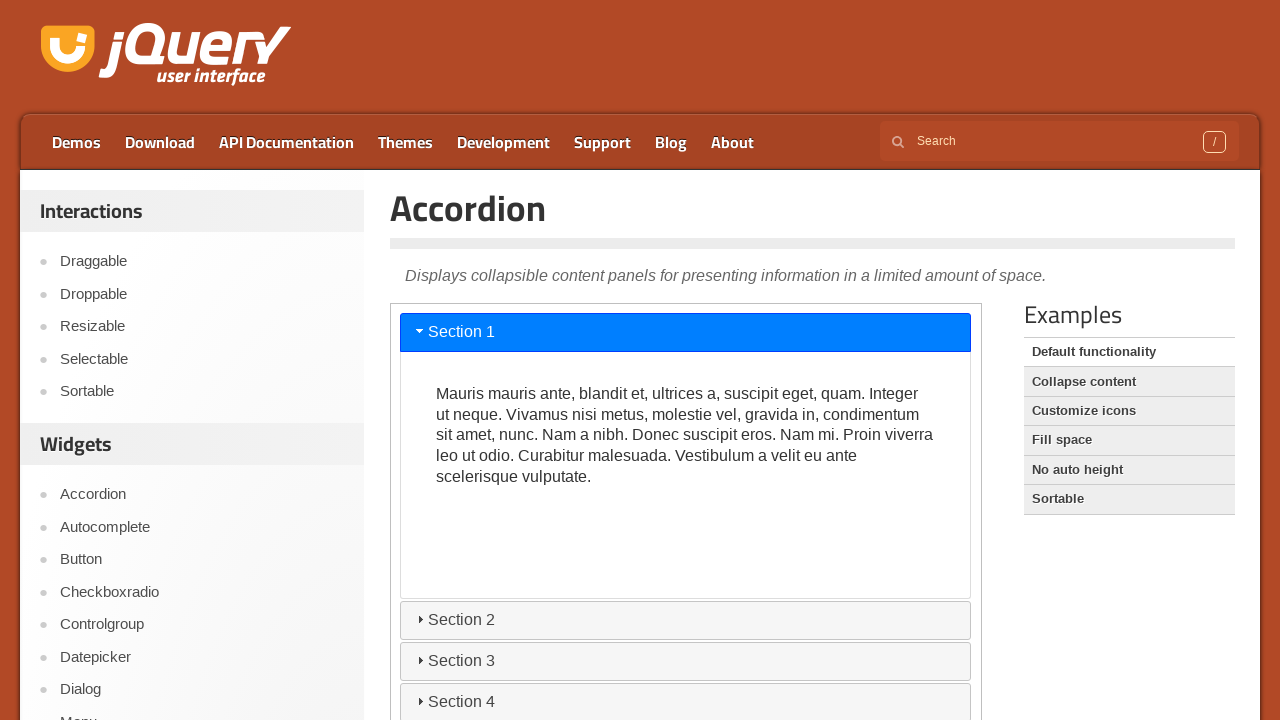

Clicked accordion section 4 at (686, 661) on #content > iframe >> internal:control=enter-frame >> [aria-controls='ui-id-6']
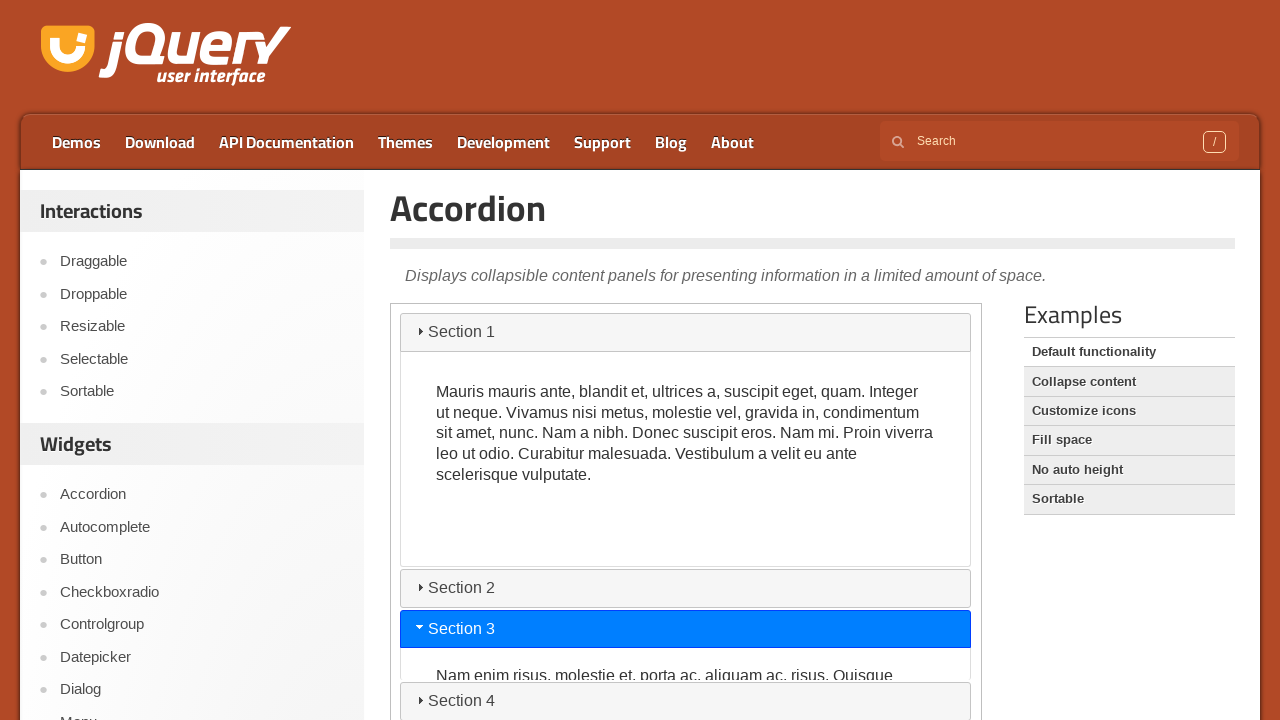

Located section 3 heading element
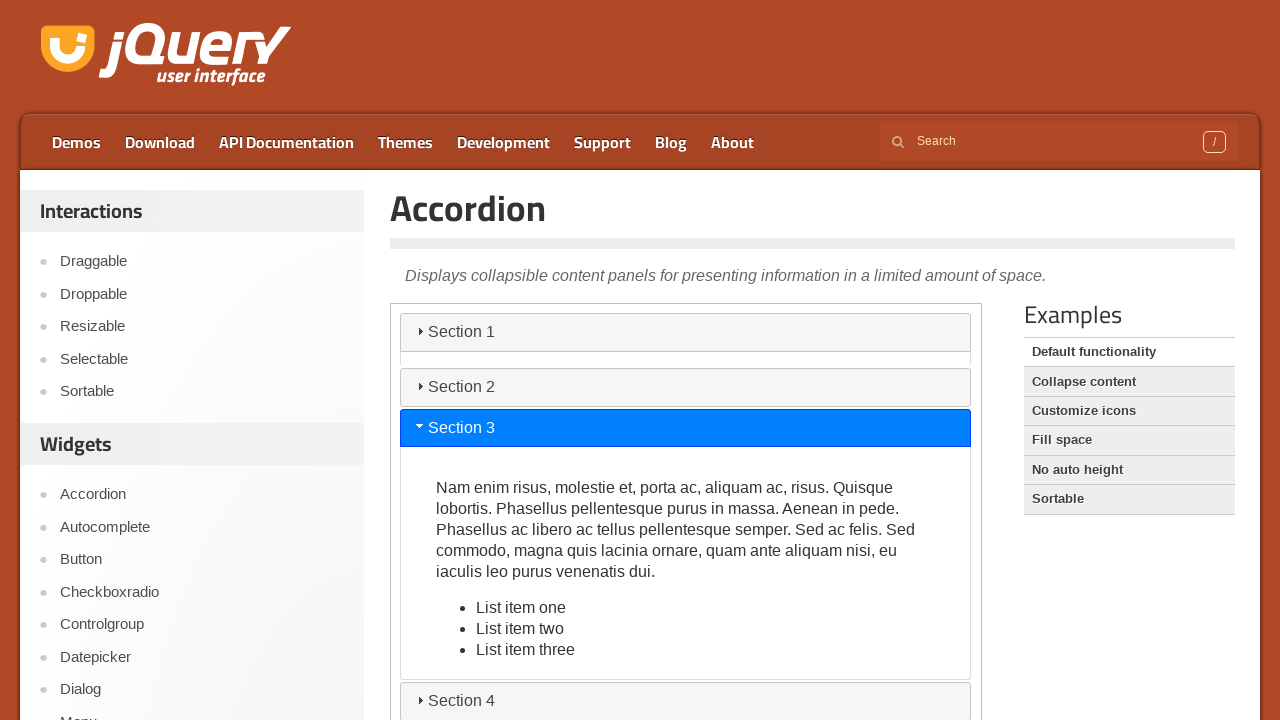

Retrieved aria-expanded attribute from section 3
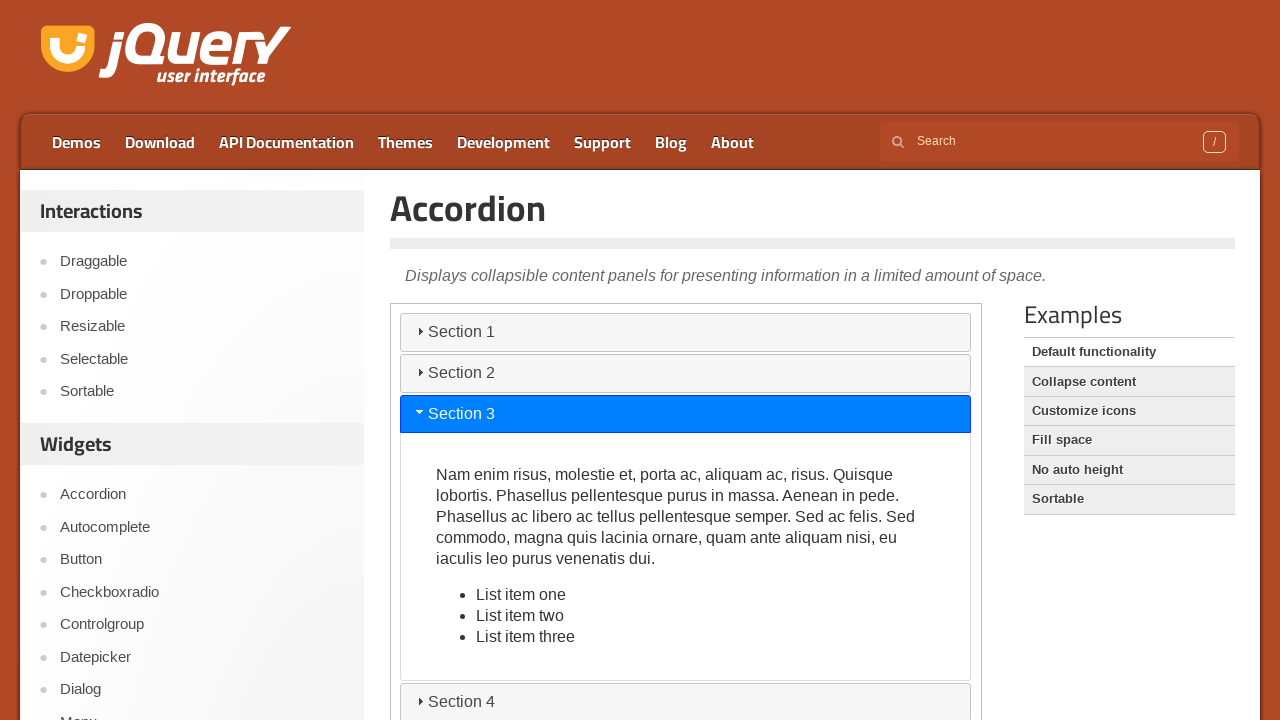

Verified section 3 is expanded (aria-expanded='true')
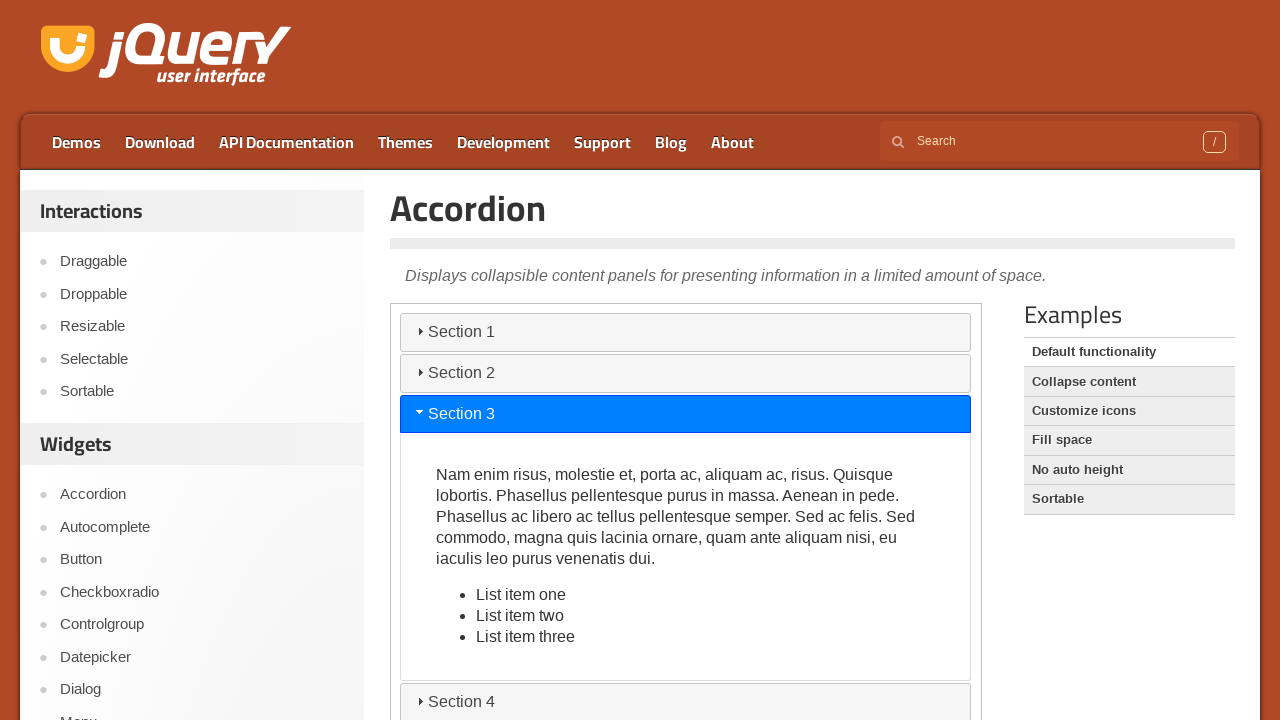

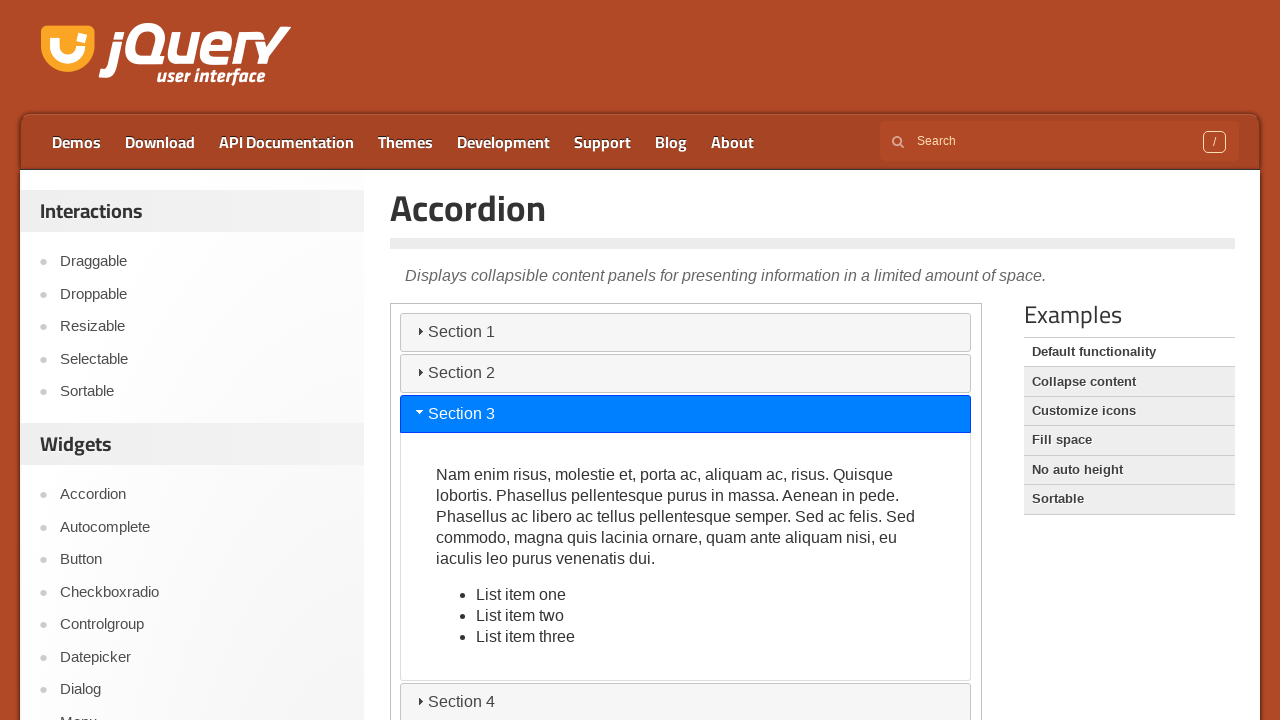